Tests adding and deleting a specific cookie

Starting URL: https://webdriver.io

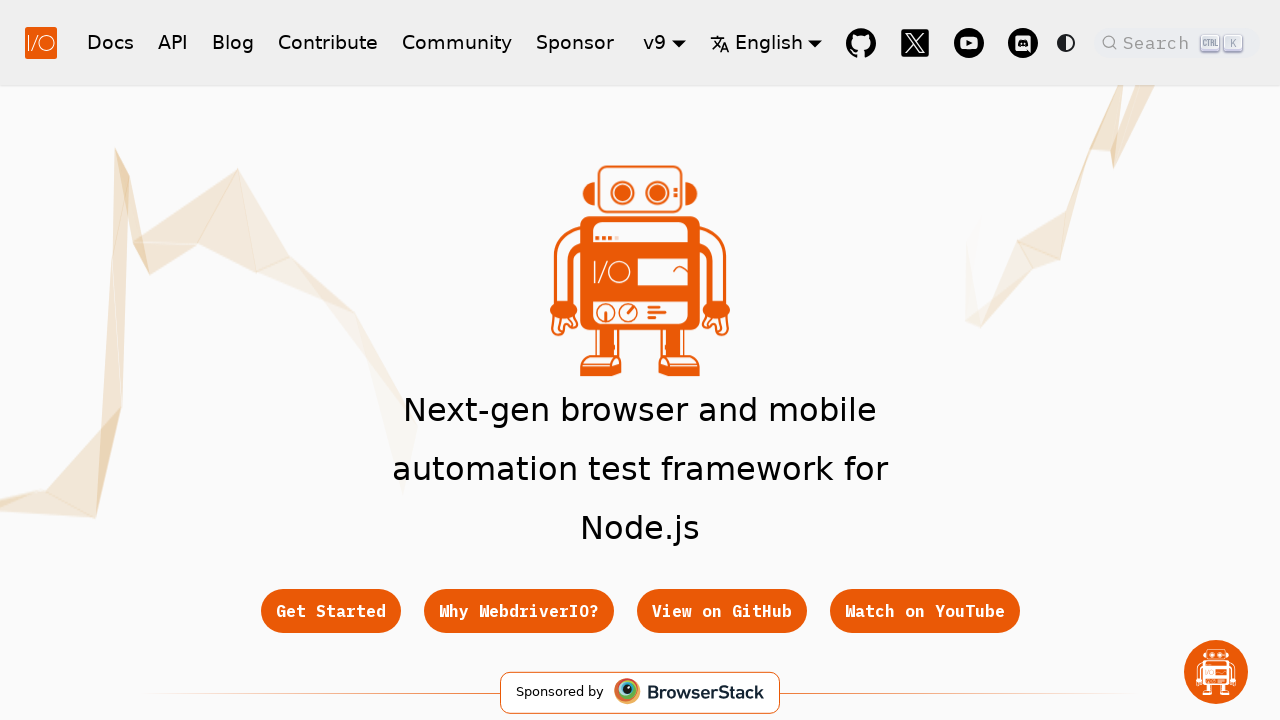

Added cookie 'foo' with value 'bar' to https://webdriver.io
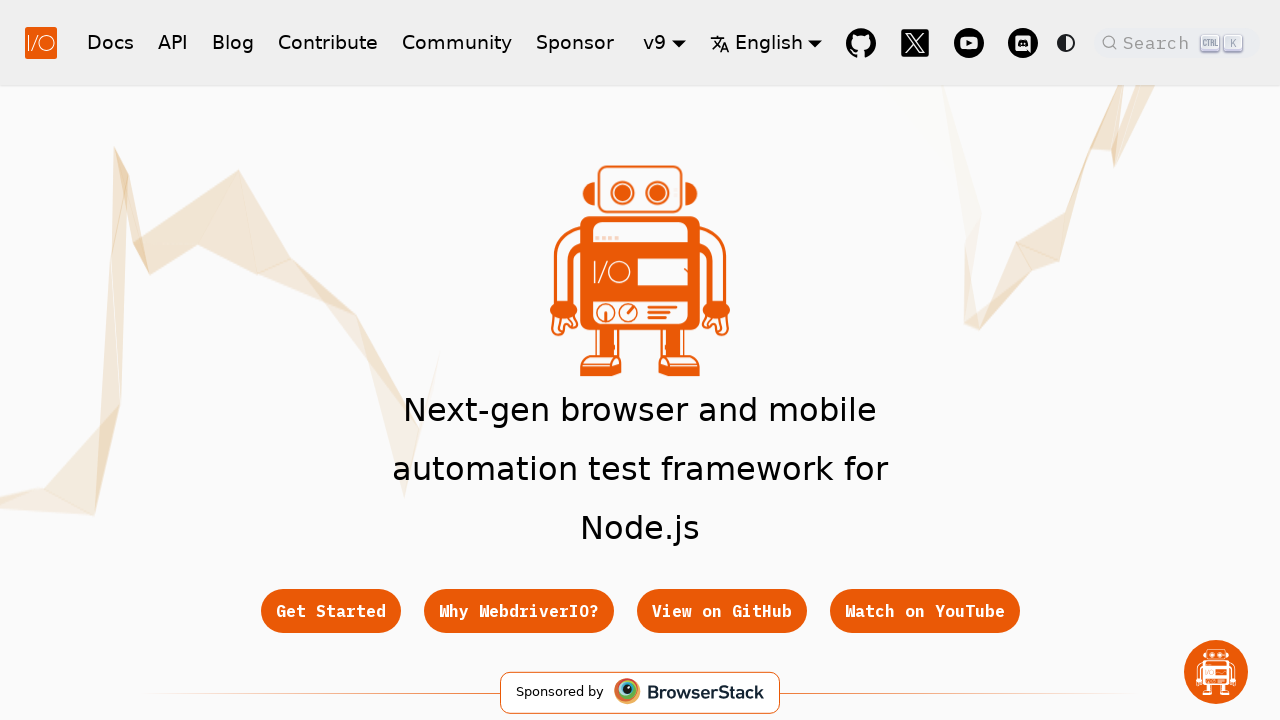

Retrieved all cookies from context
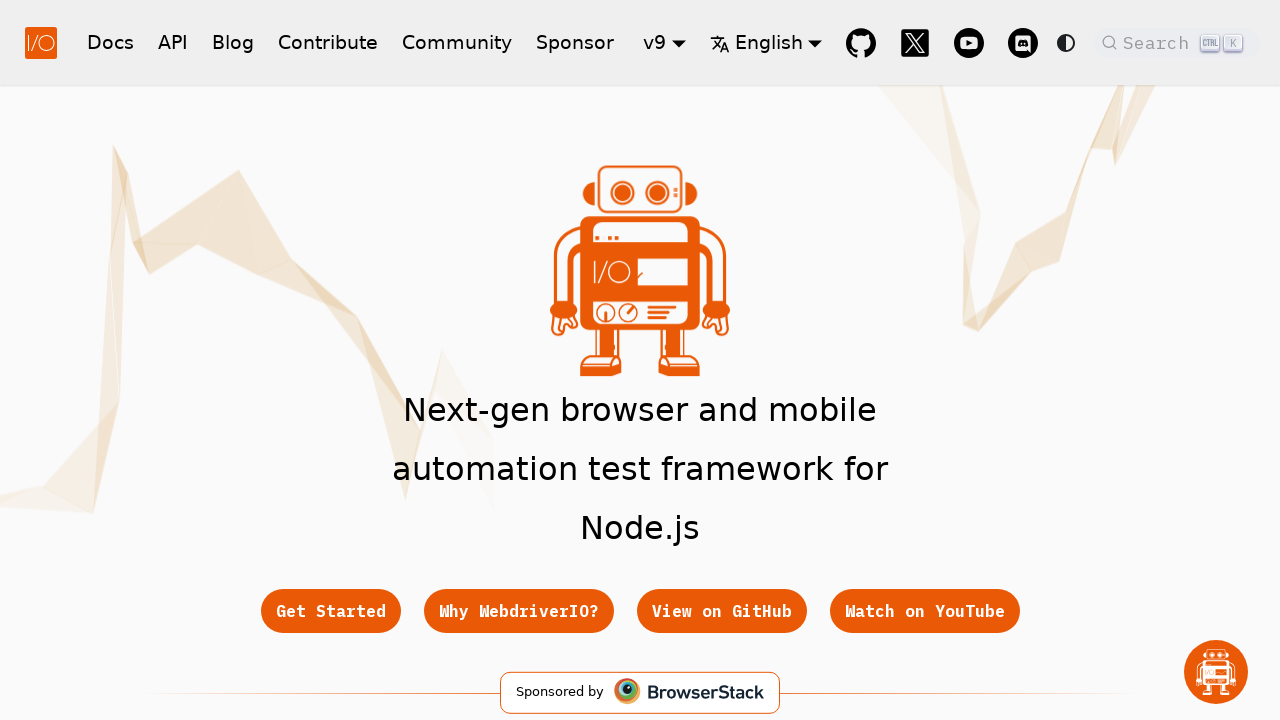

Verified that cookie 'foo' is present in cookies
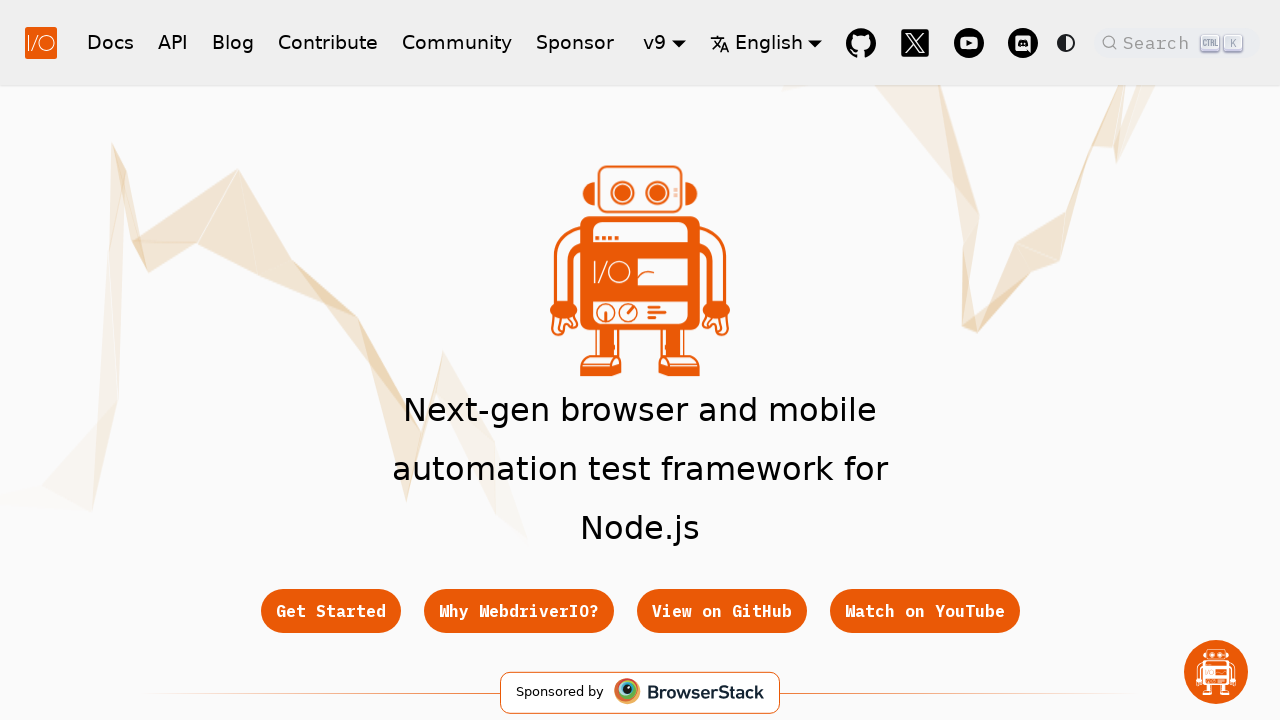

Cleared all cookies from context
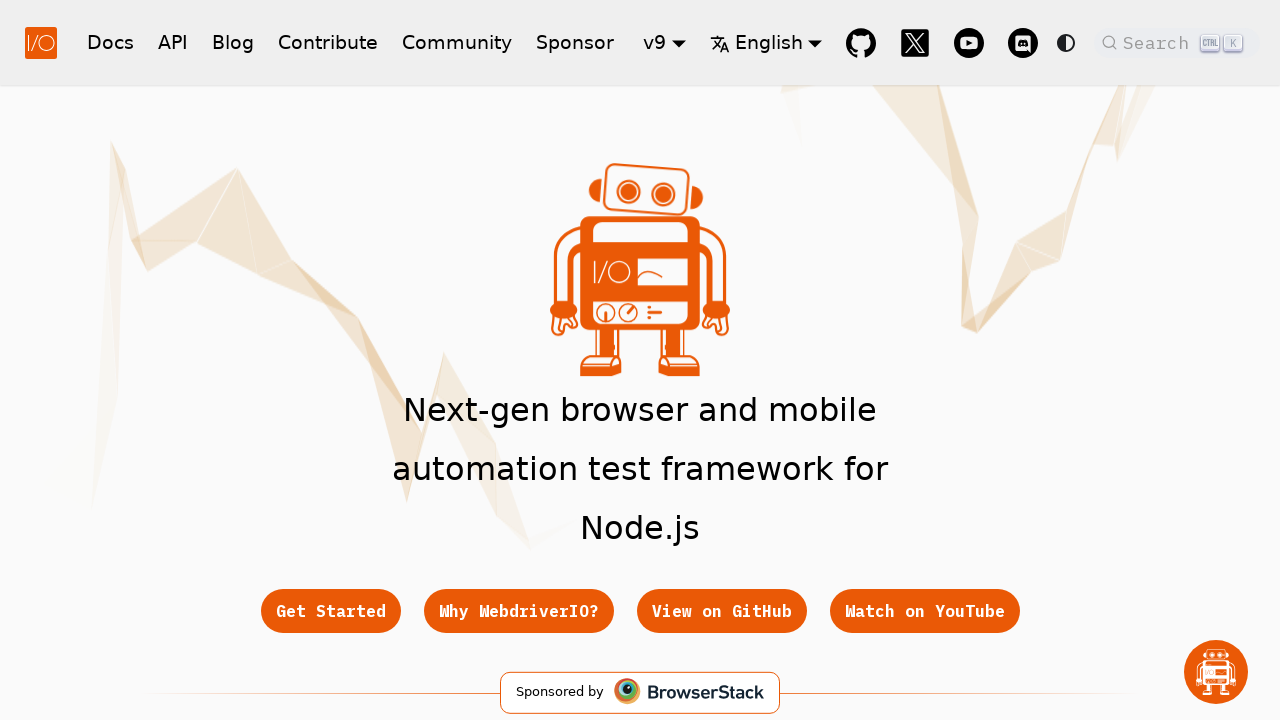

Retrieved all cookies from context to verify deletion
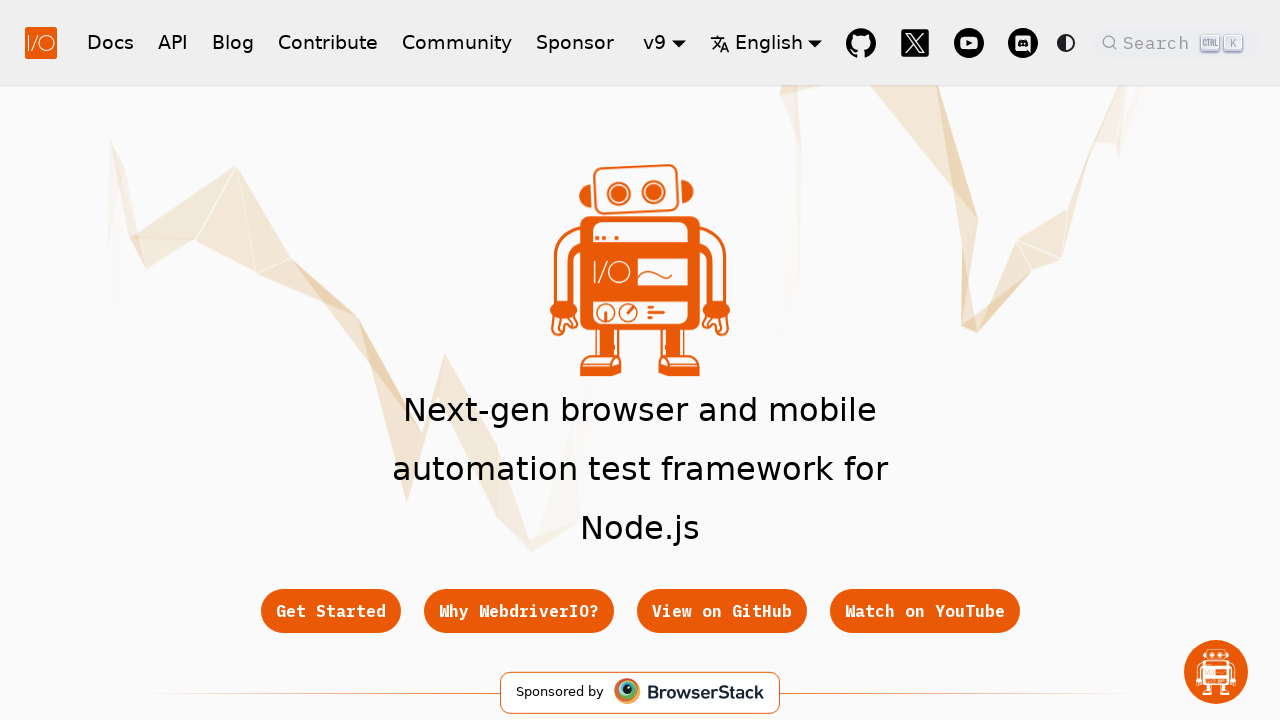

Verified that all cookies have been deleted
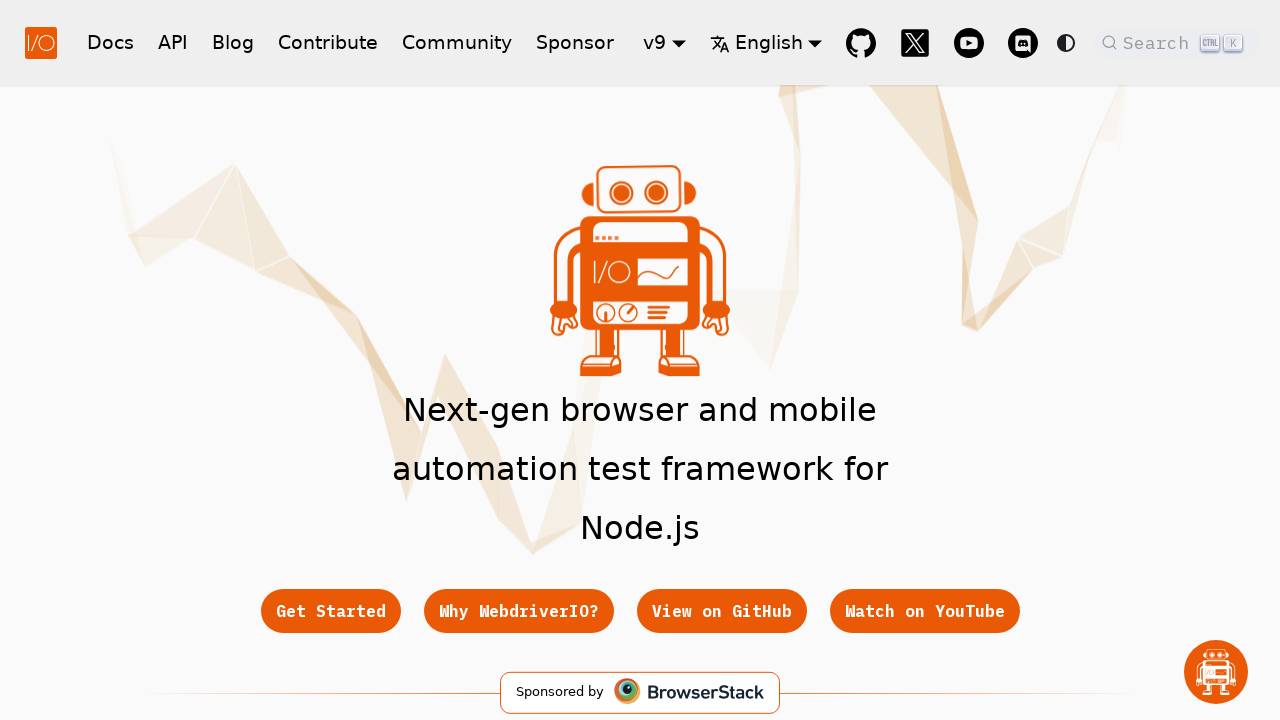

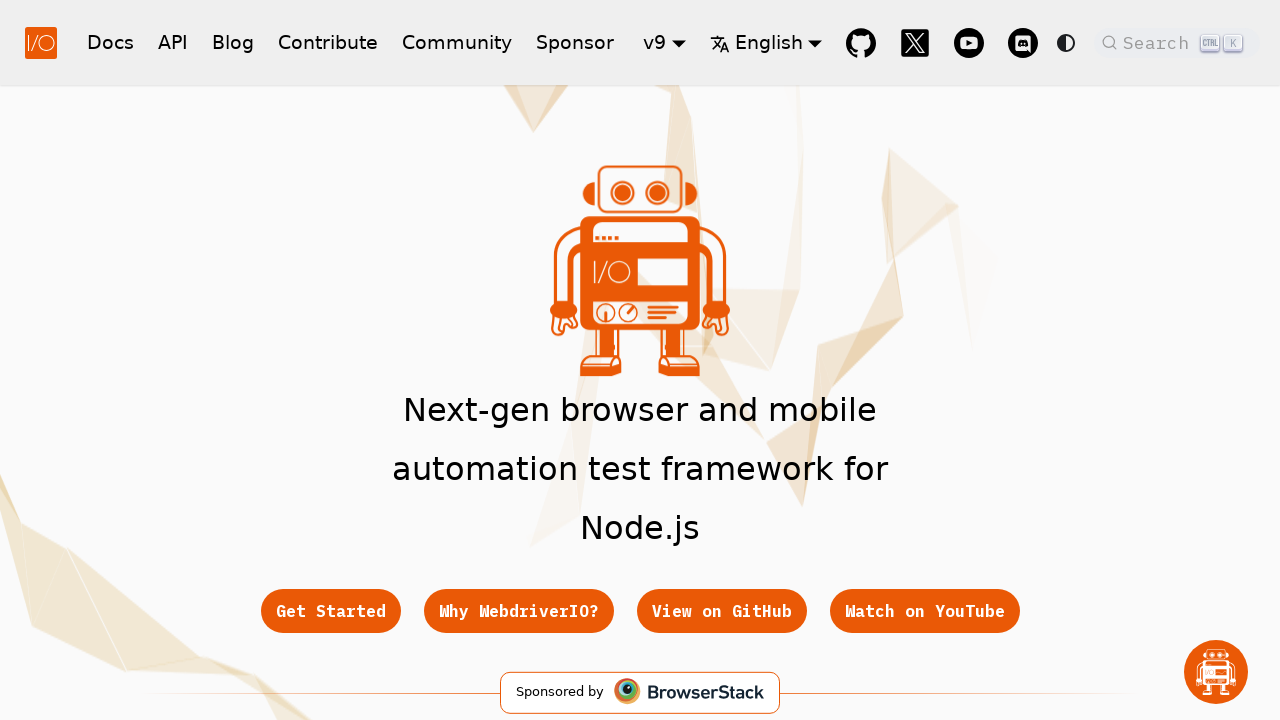